Tests that a todo item is removed when edited to an empty string

Starting URL: https://demo.playwright.dev/todomvc

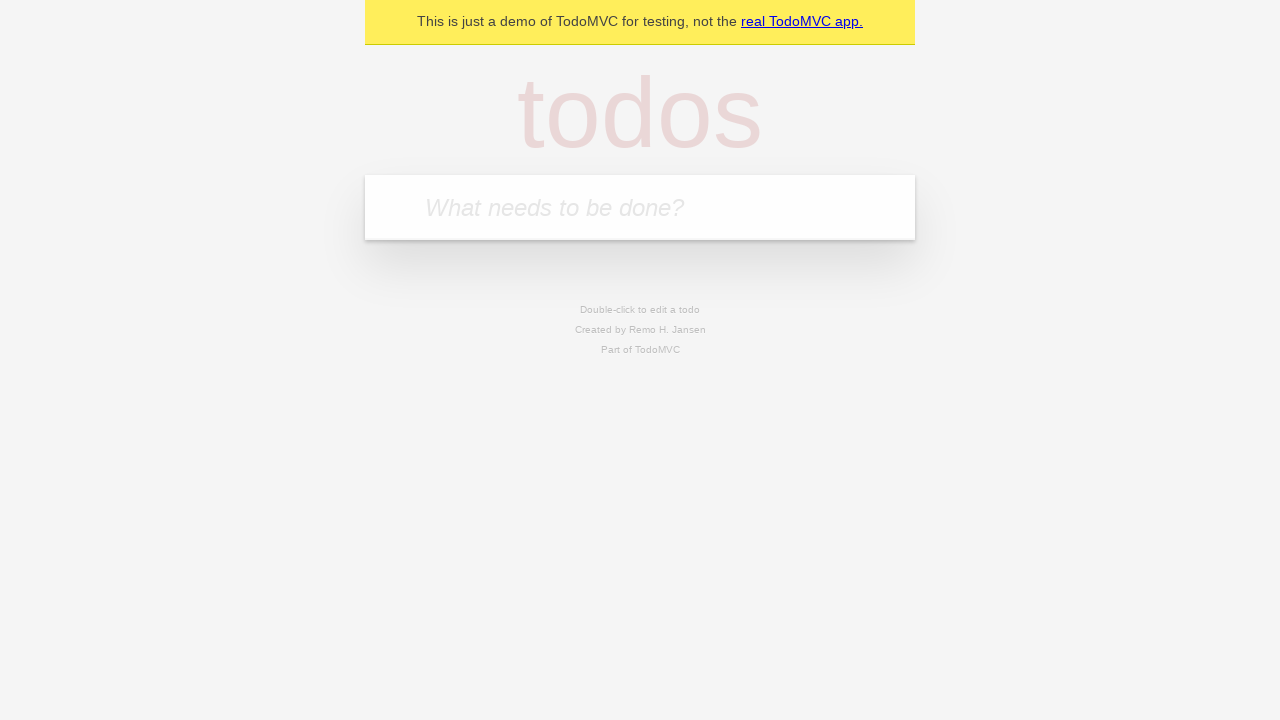

Filled todo input with 'buy some cheese' on internal:attr=[placeholder="What needs to be done?"i]
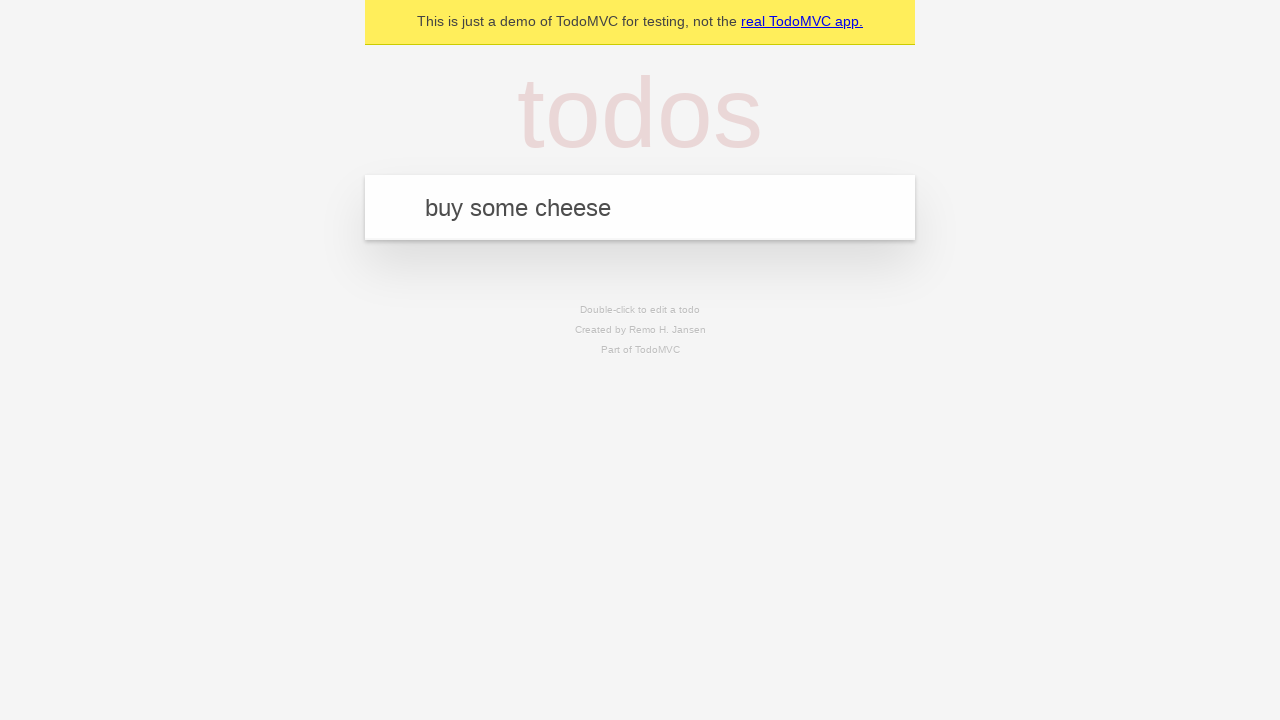

Pressed Enter to add first todo item on internal:attr=[placeholder="What needs to be done?"i]
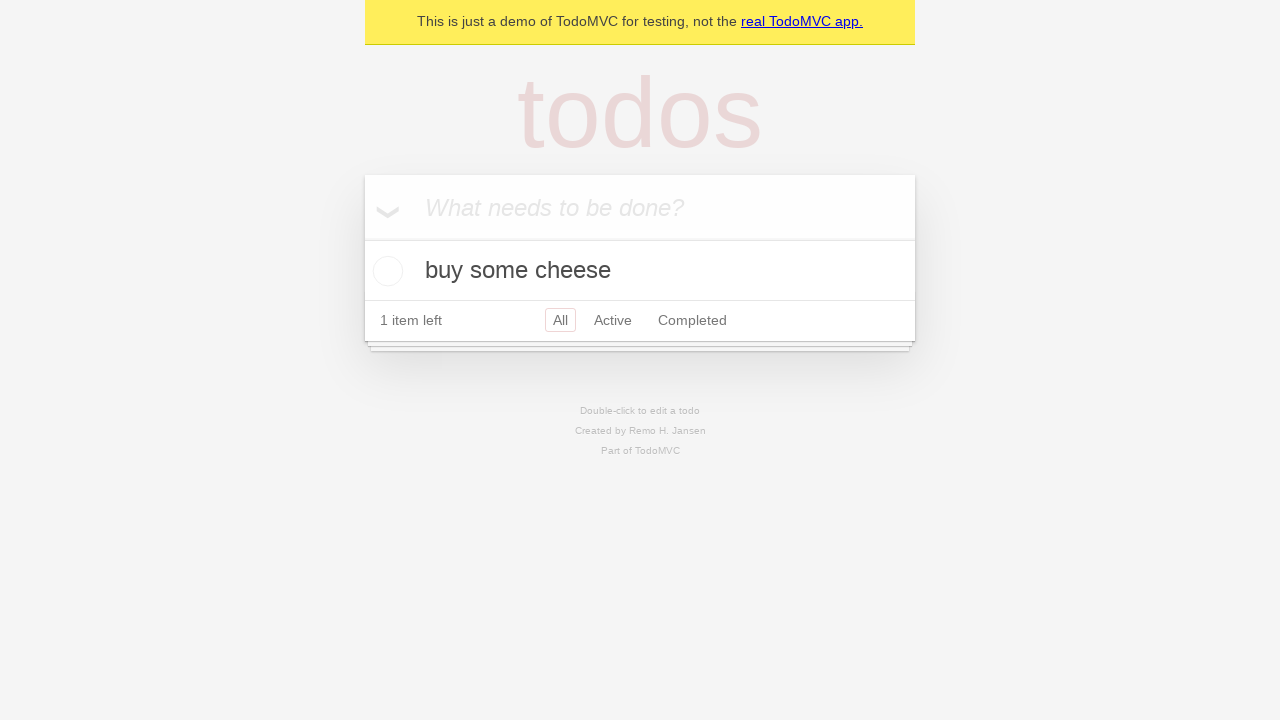

Filled todo input with 'feed the cat' on internal:attr=[placeholder="What needs to be done?"i]
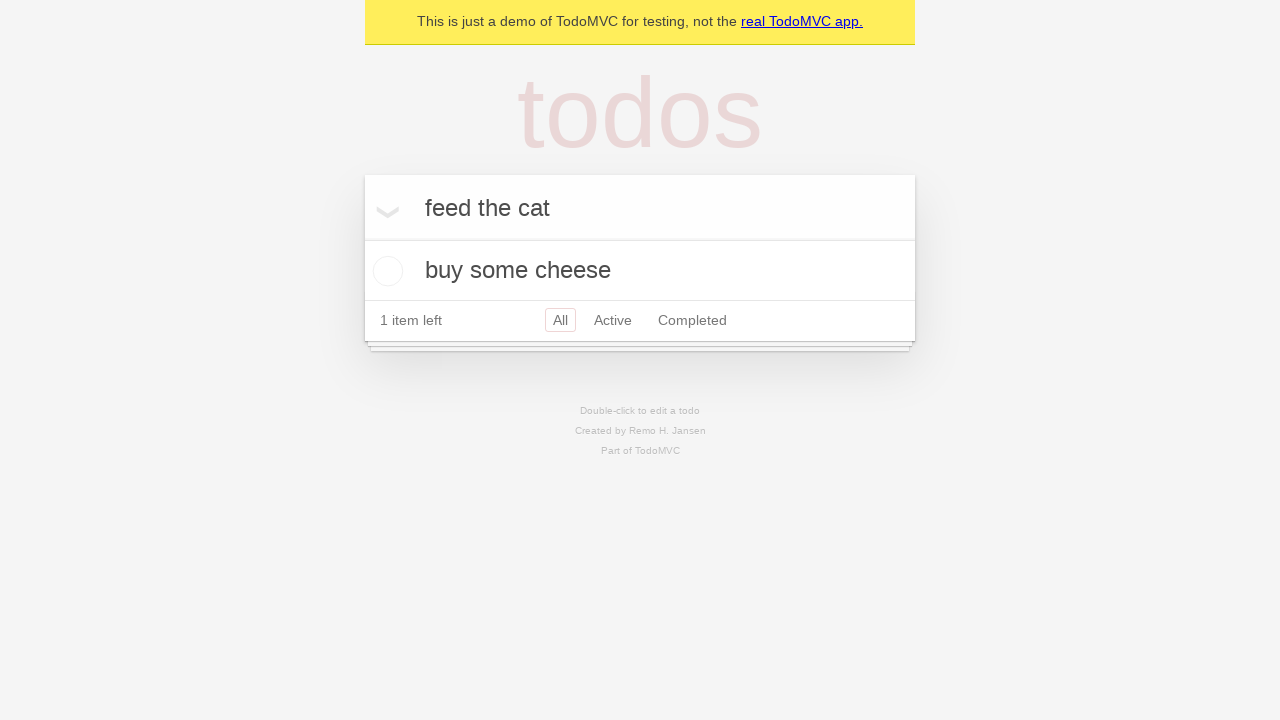

Pressed Enter to add second todo item on internal:attr=[placeholder="What needs to be done?"i]
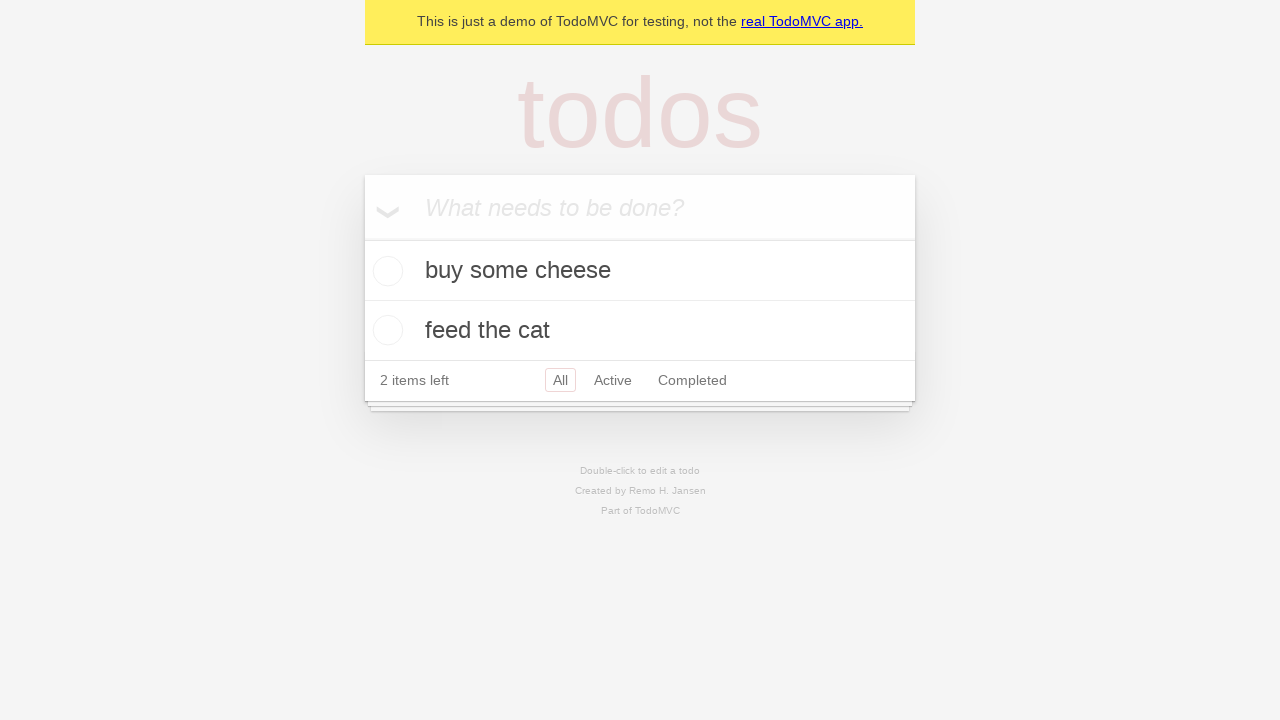

Filled todo input with 'book a doctors appointment' on internal:attr=[placeholder="What needs to be done?"i]
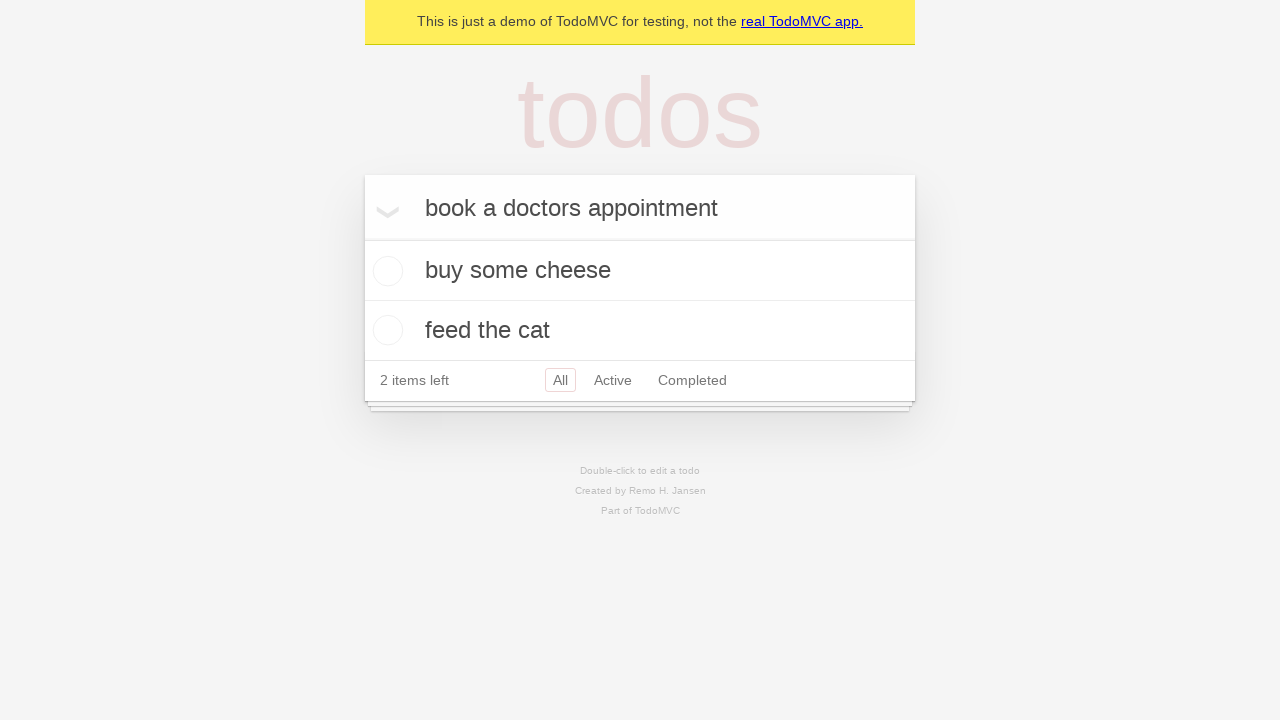

Pressed Enter to add third todo item on internal:attr=[placeholder="What needs to be done?"i]
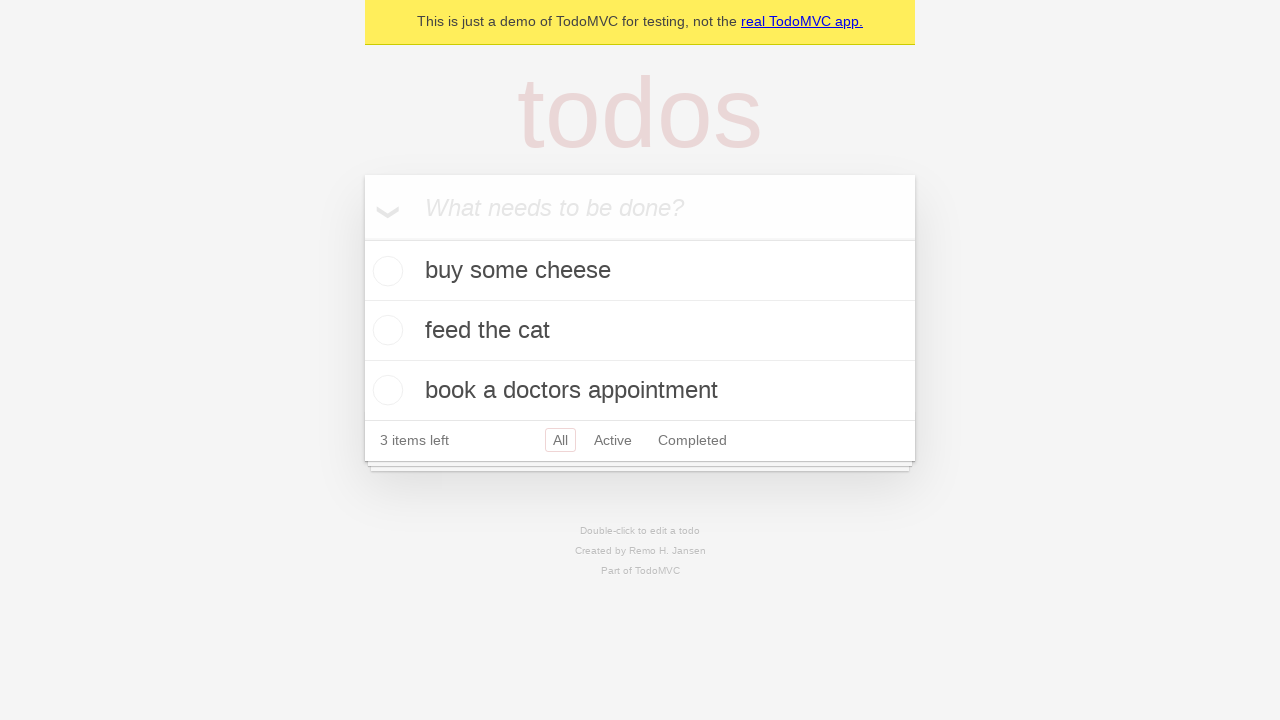

Double-clicked second todo item to enter edit mode at (640, 331) on internal:testid=[data-testid="todo-item"s] >> nth=1
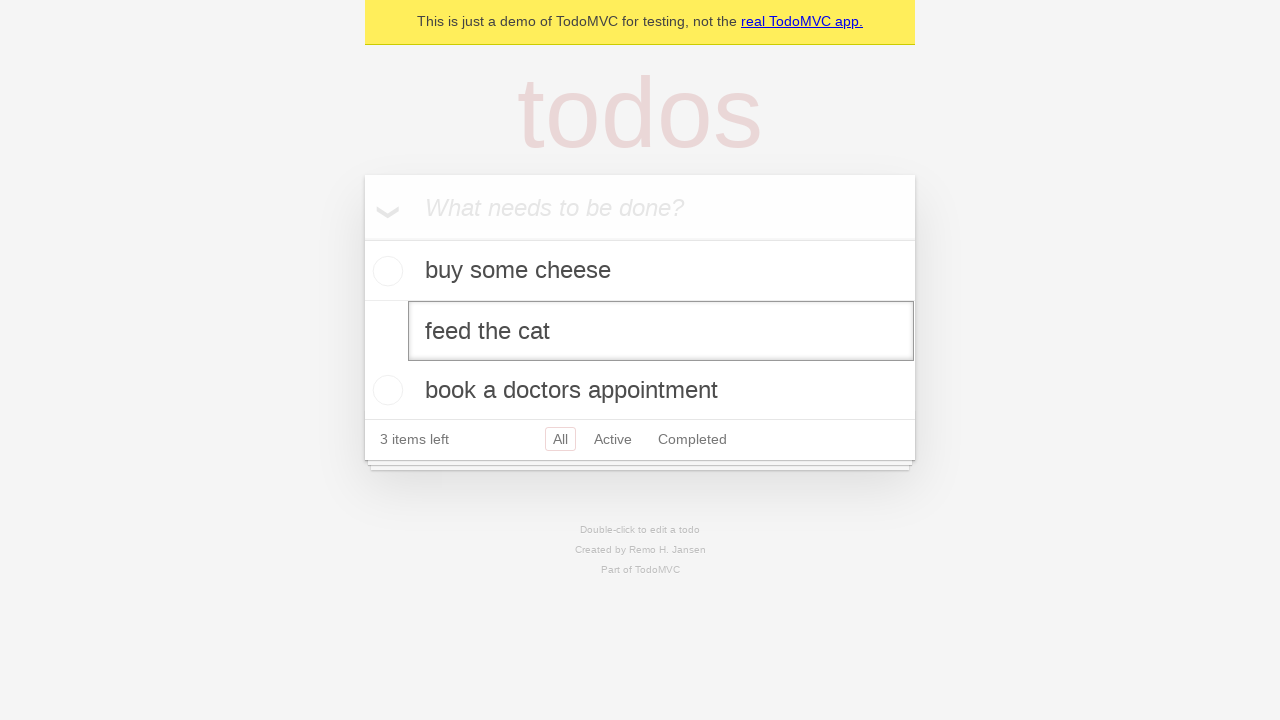

Cleared the text in the edit field on internal:testid=[data-testid="todo-item"s] >> nth=1 >> internal:role=textbox[nam
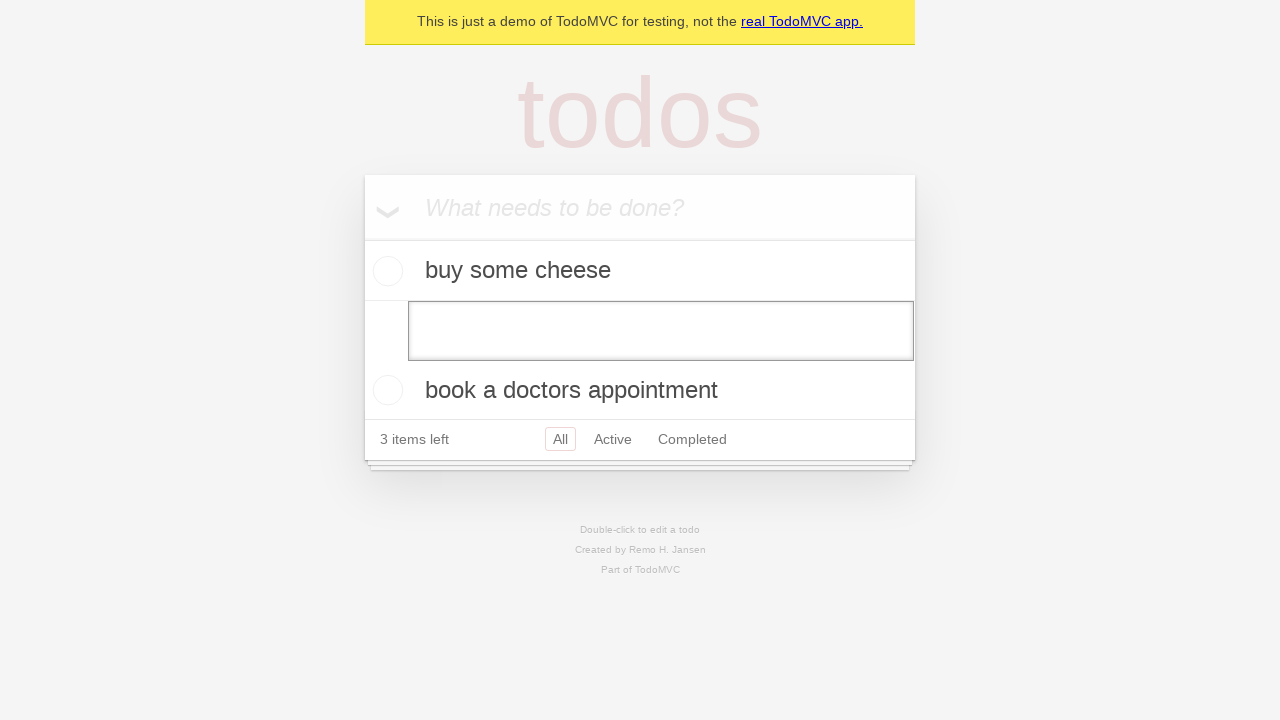

Pressed Enter to confirm deletion of empty todo item on internal:testid=[data-testid="todo-item"s] >> nth=1 >> internal:role=textbox[nam
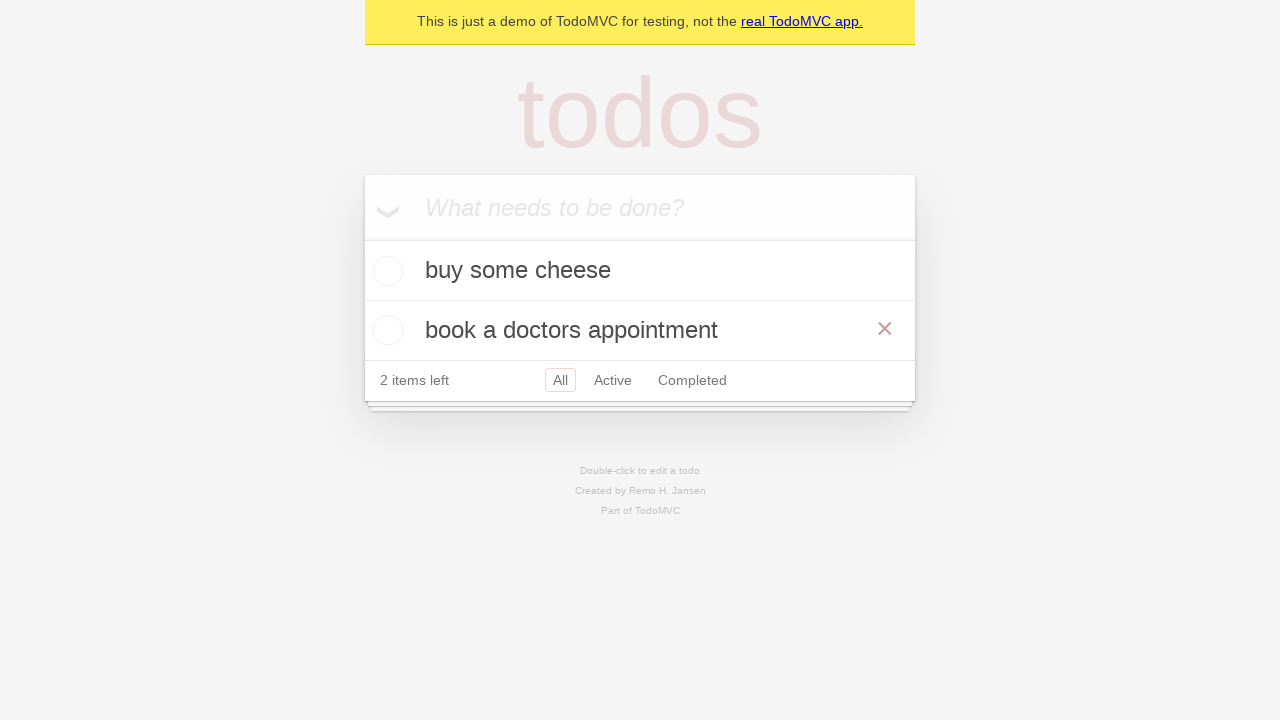

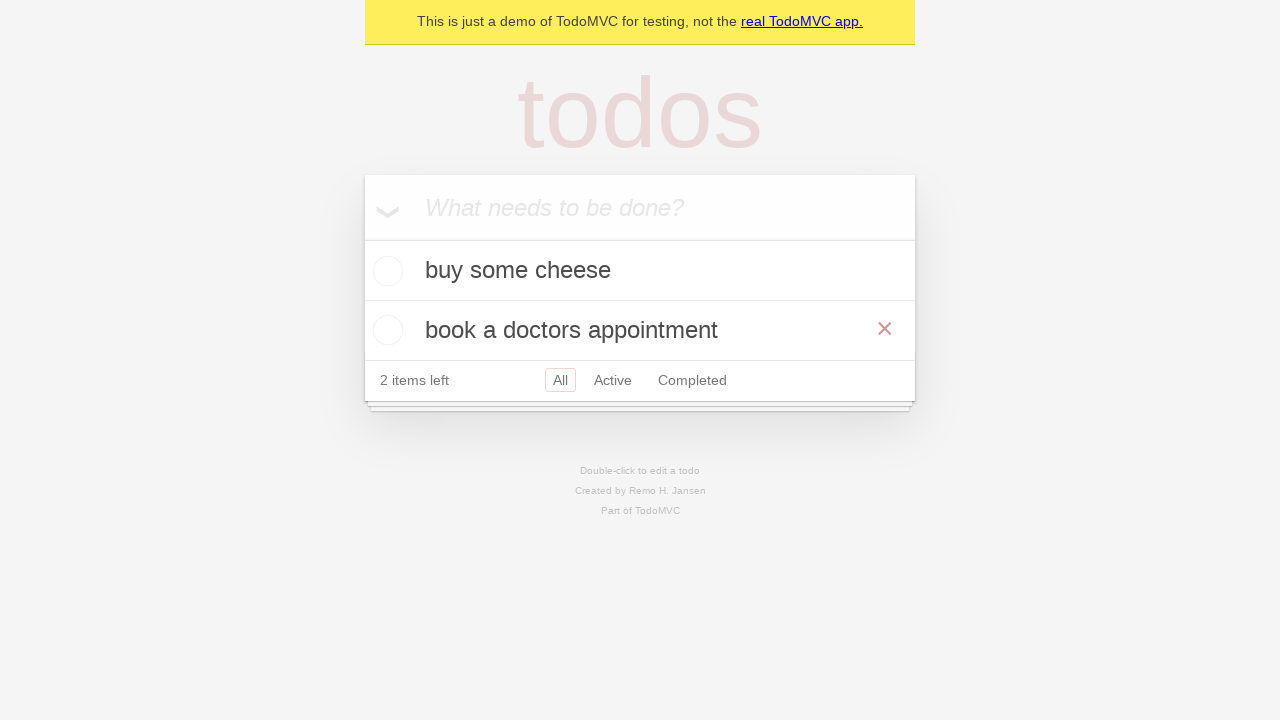